Tests handling of multiple browser windows by clicking a link twice to open multiple new windows, then iterating through windows to find one with a specific title

Starting URL: https://the-internet.herokuapp.com/windows

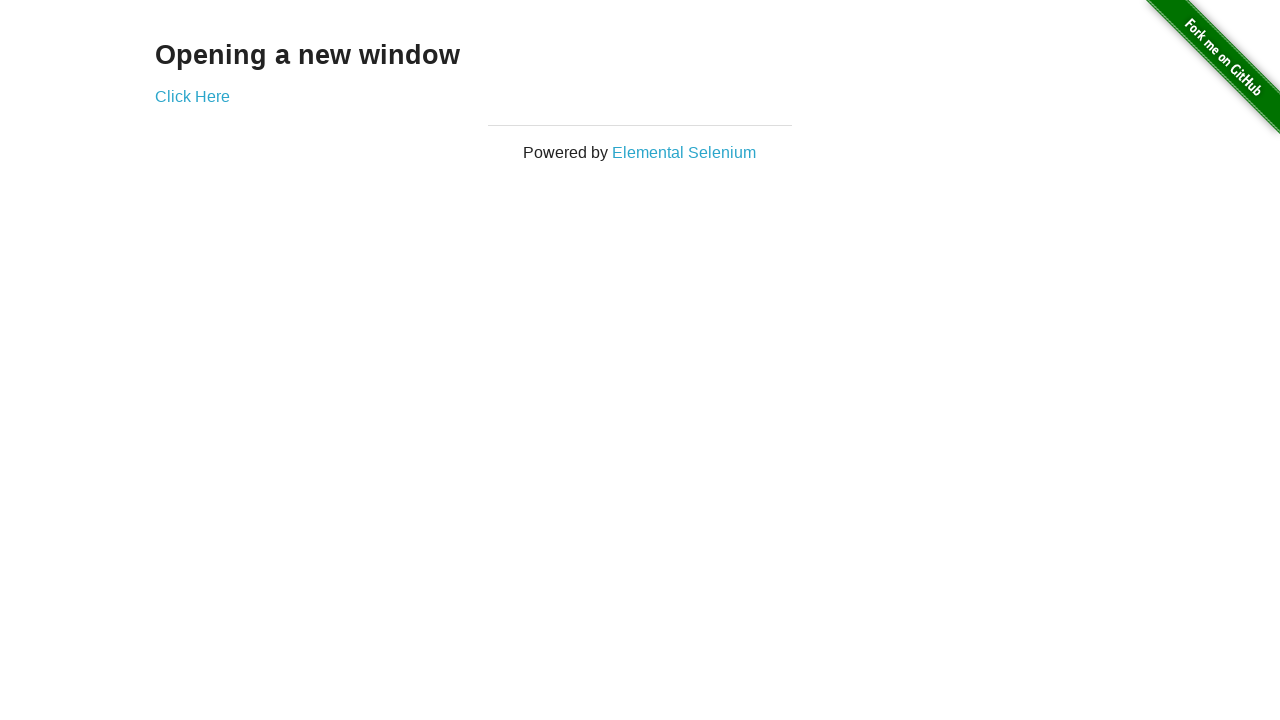

Clicked 'Click Here' link to open first new window at (192, 96) on text=Click Here
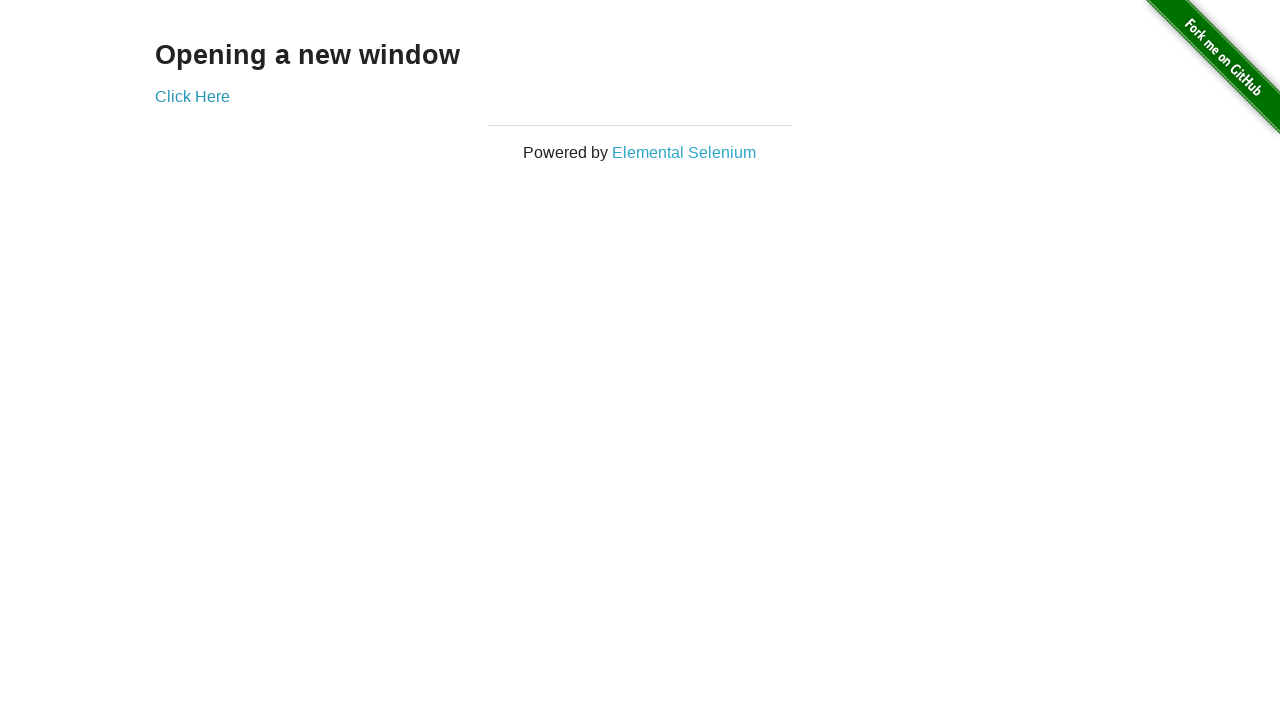

First new window loaded
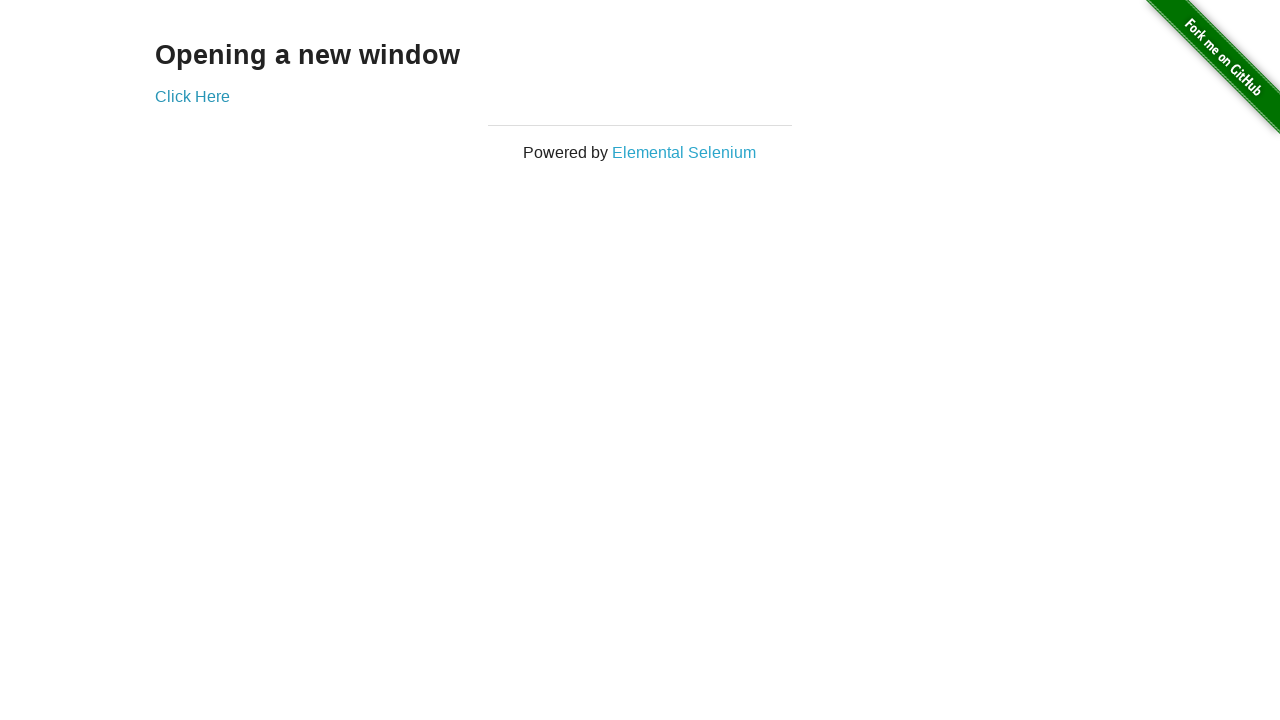

Clicked 'Click Here' link to open second new window at (192, 96) on text=Click Here
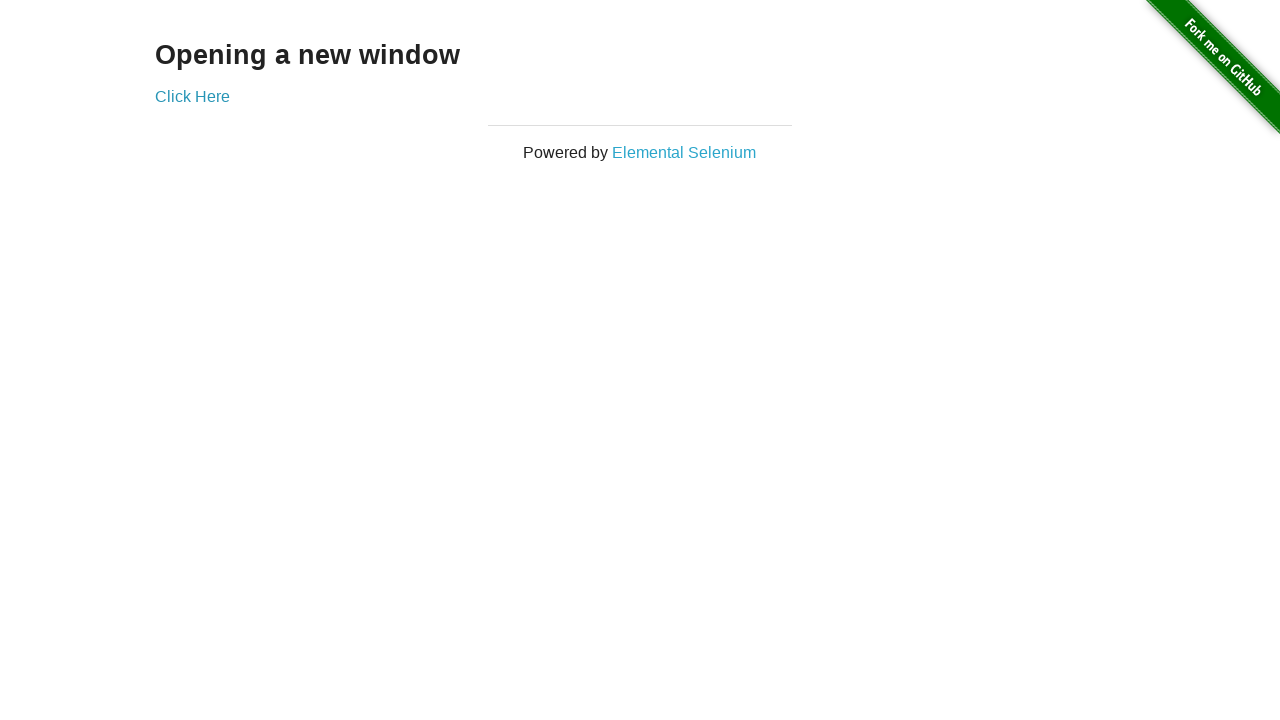

Second new window loaded
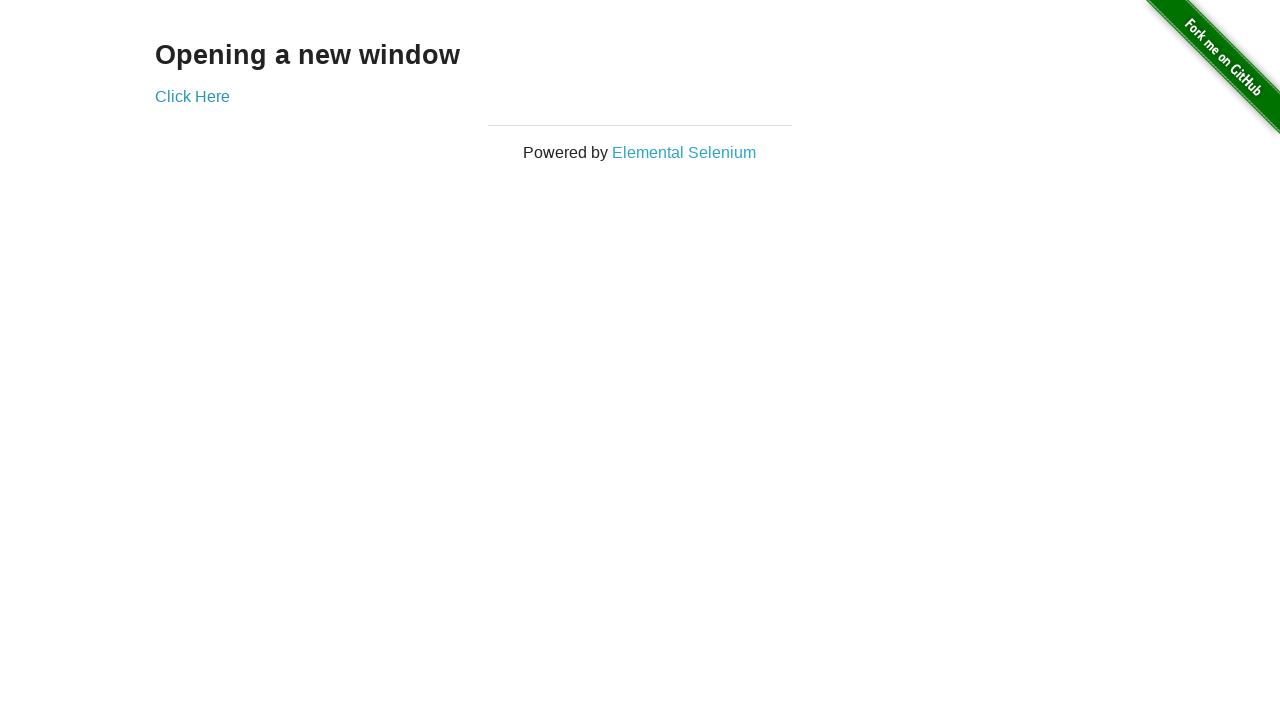

Found window with title 'New Window'
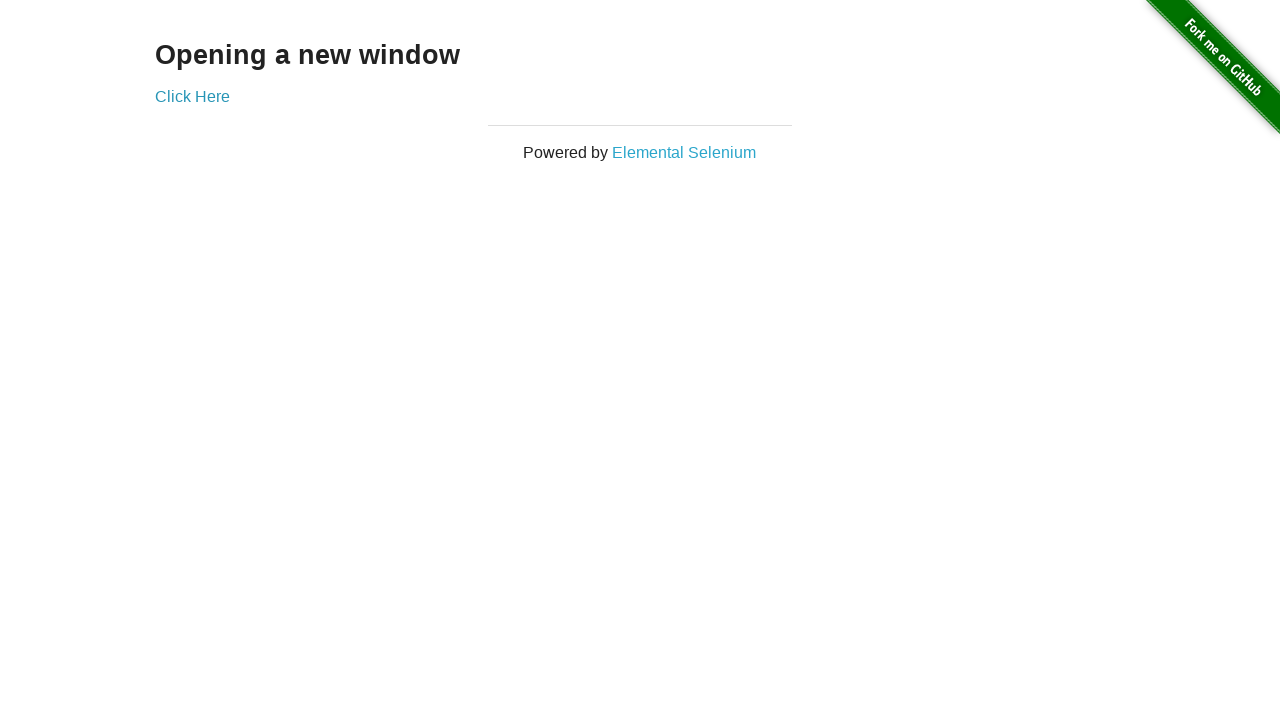

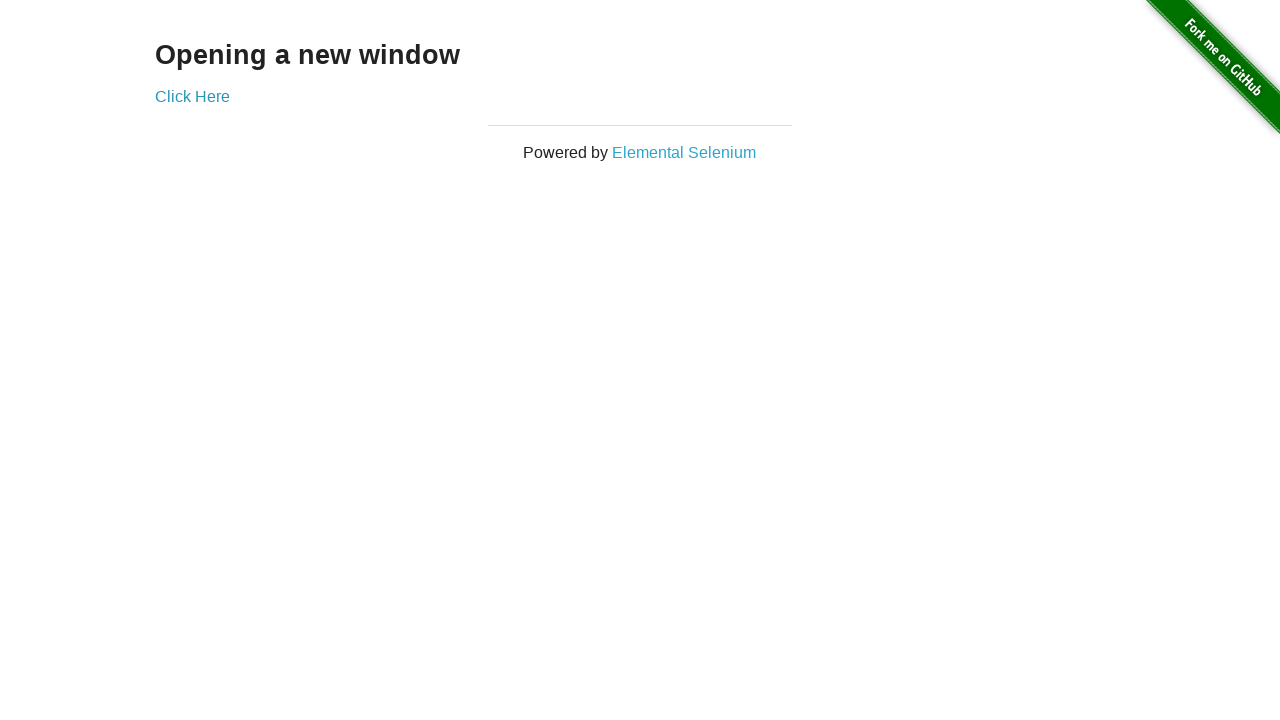